Navigates to the testing world registration page and verifies the page title

Starting URL: https://www.thetestingworld.com/testings

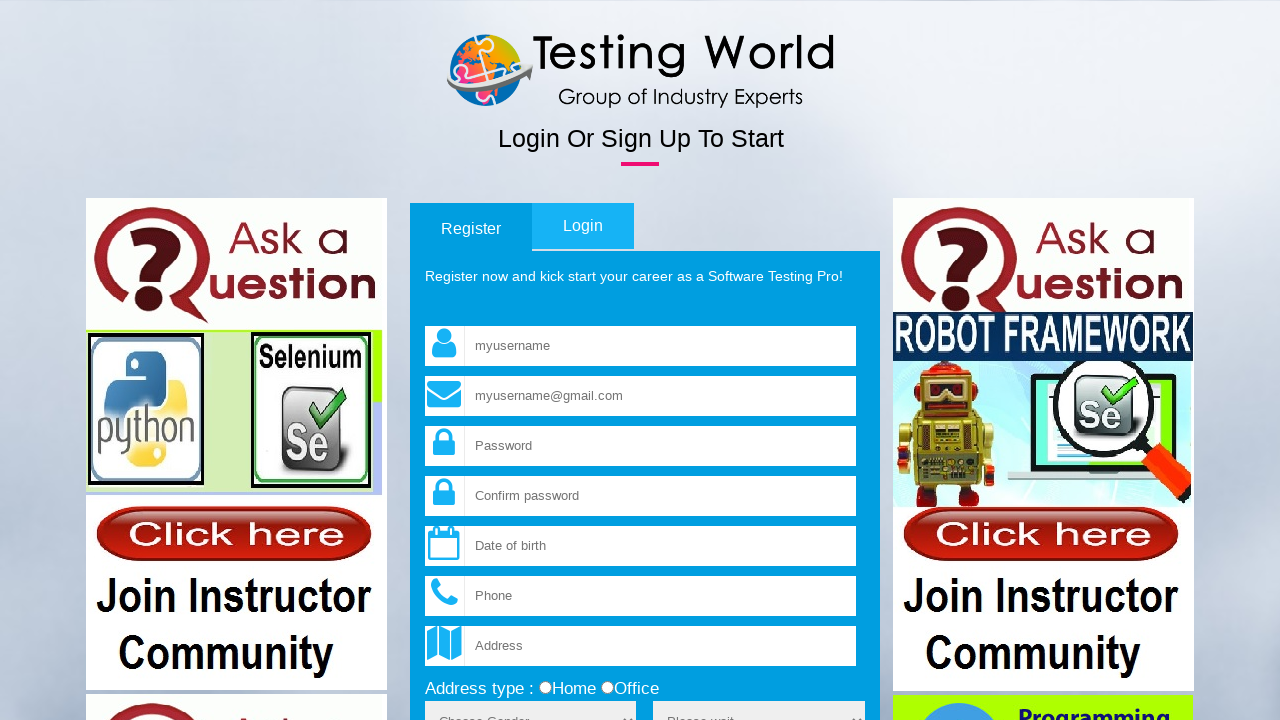

Set viewport size to 1920x1080
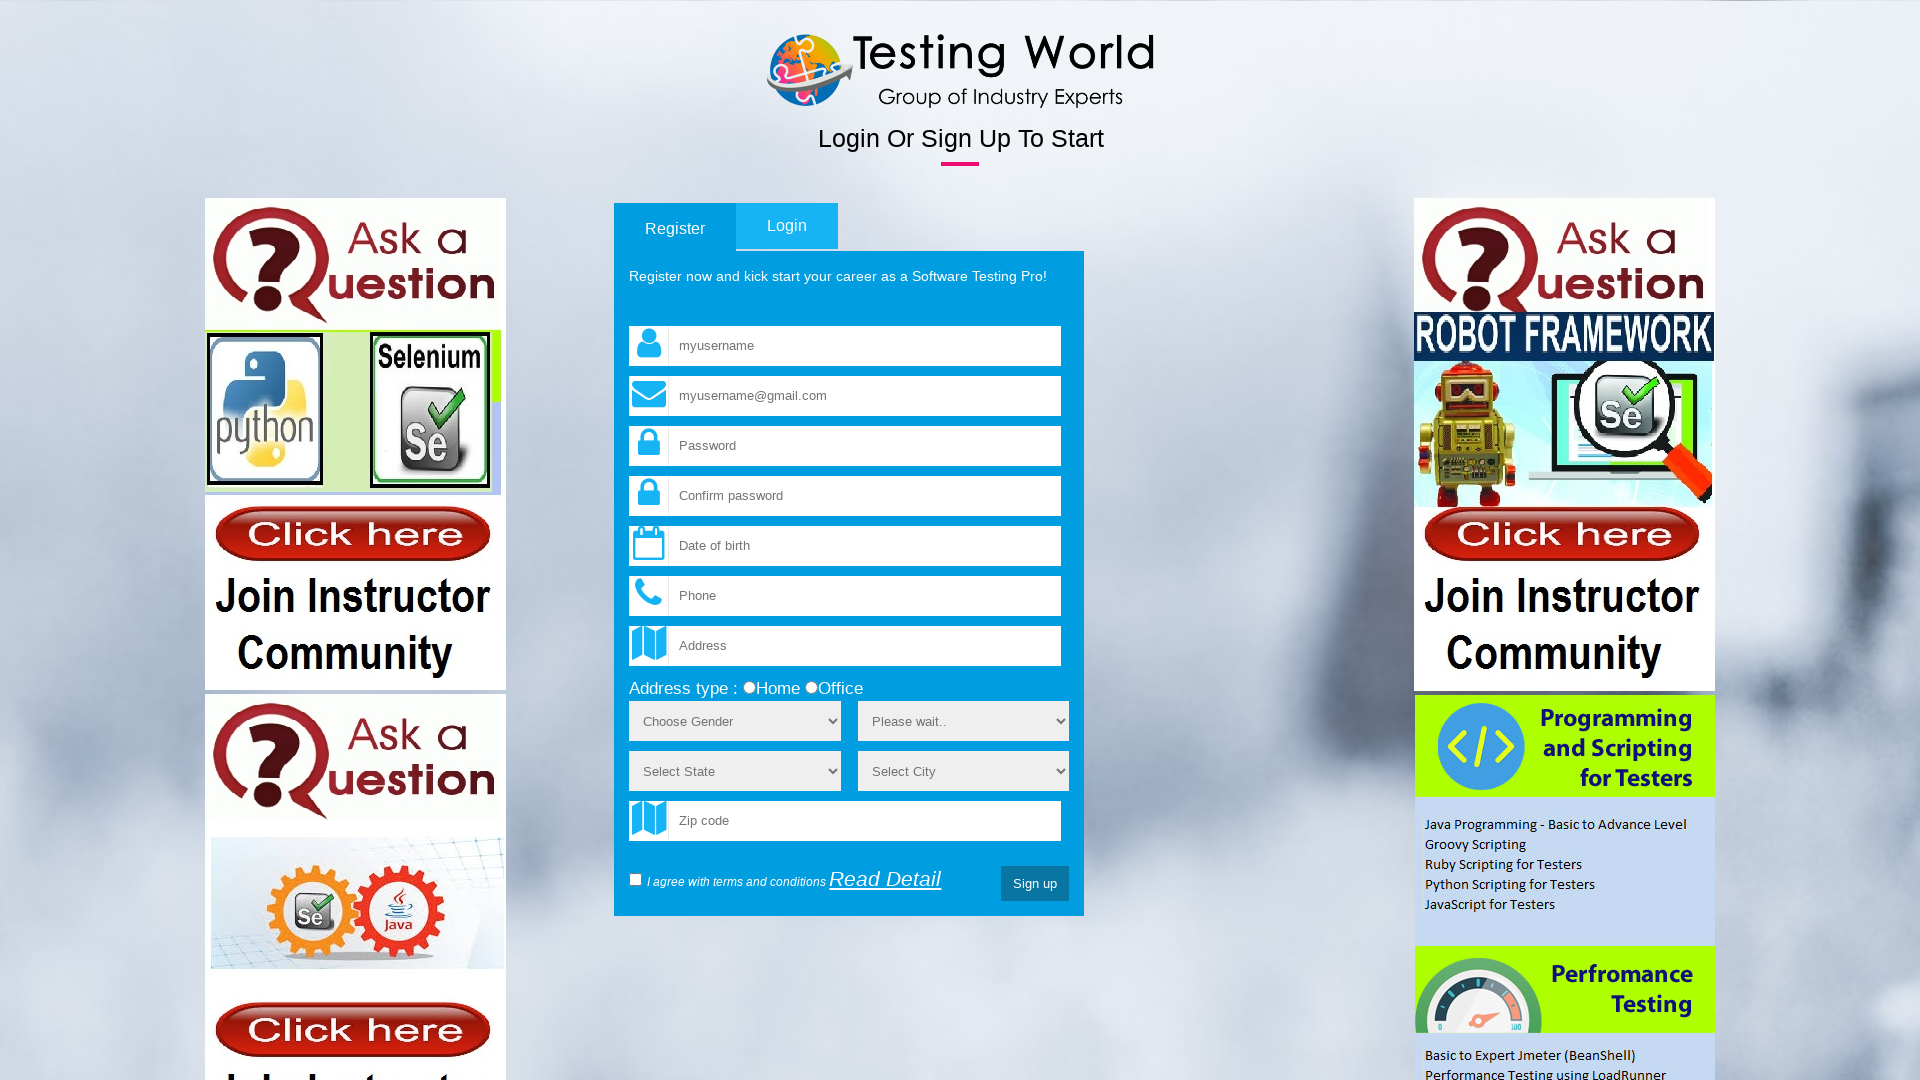

Verified page title is 'Login & Sign Up Forms'
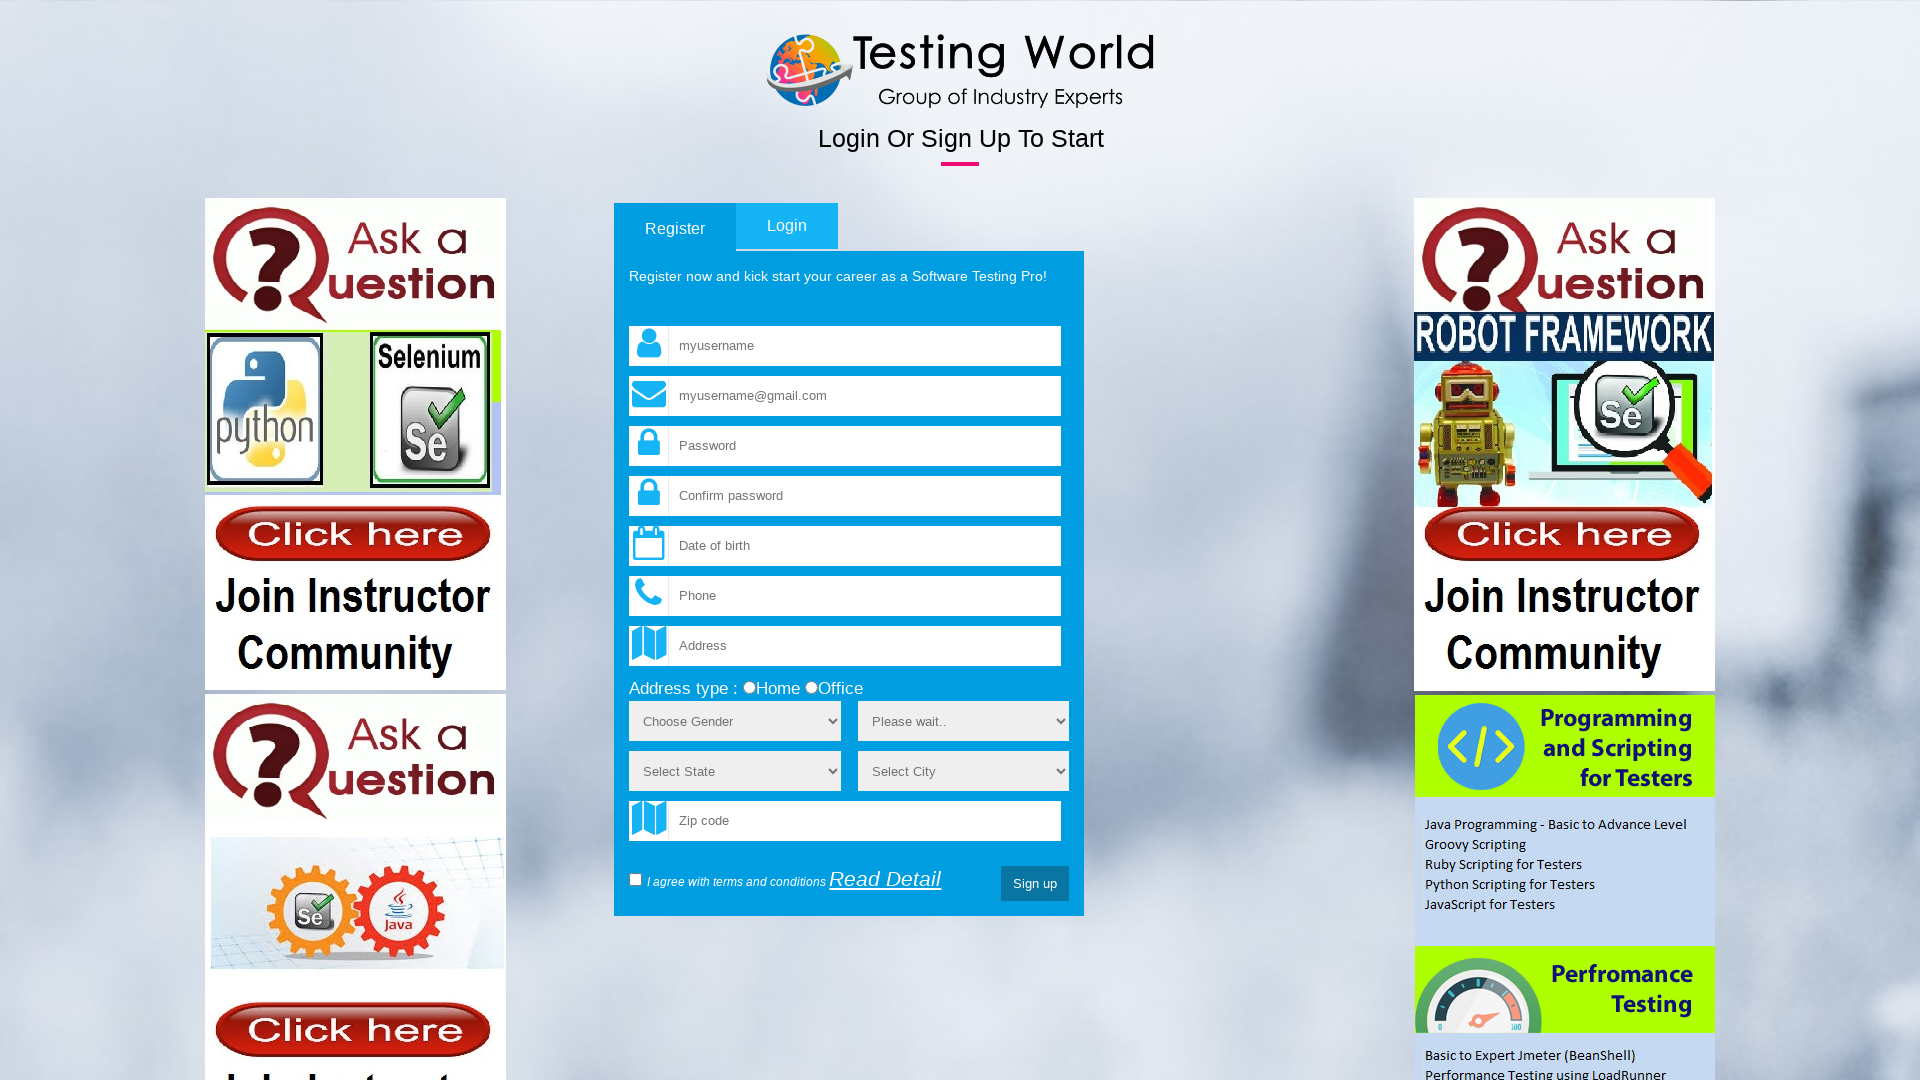

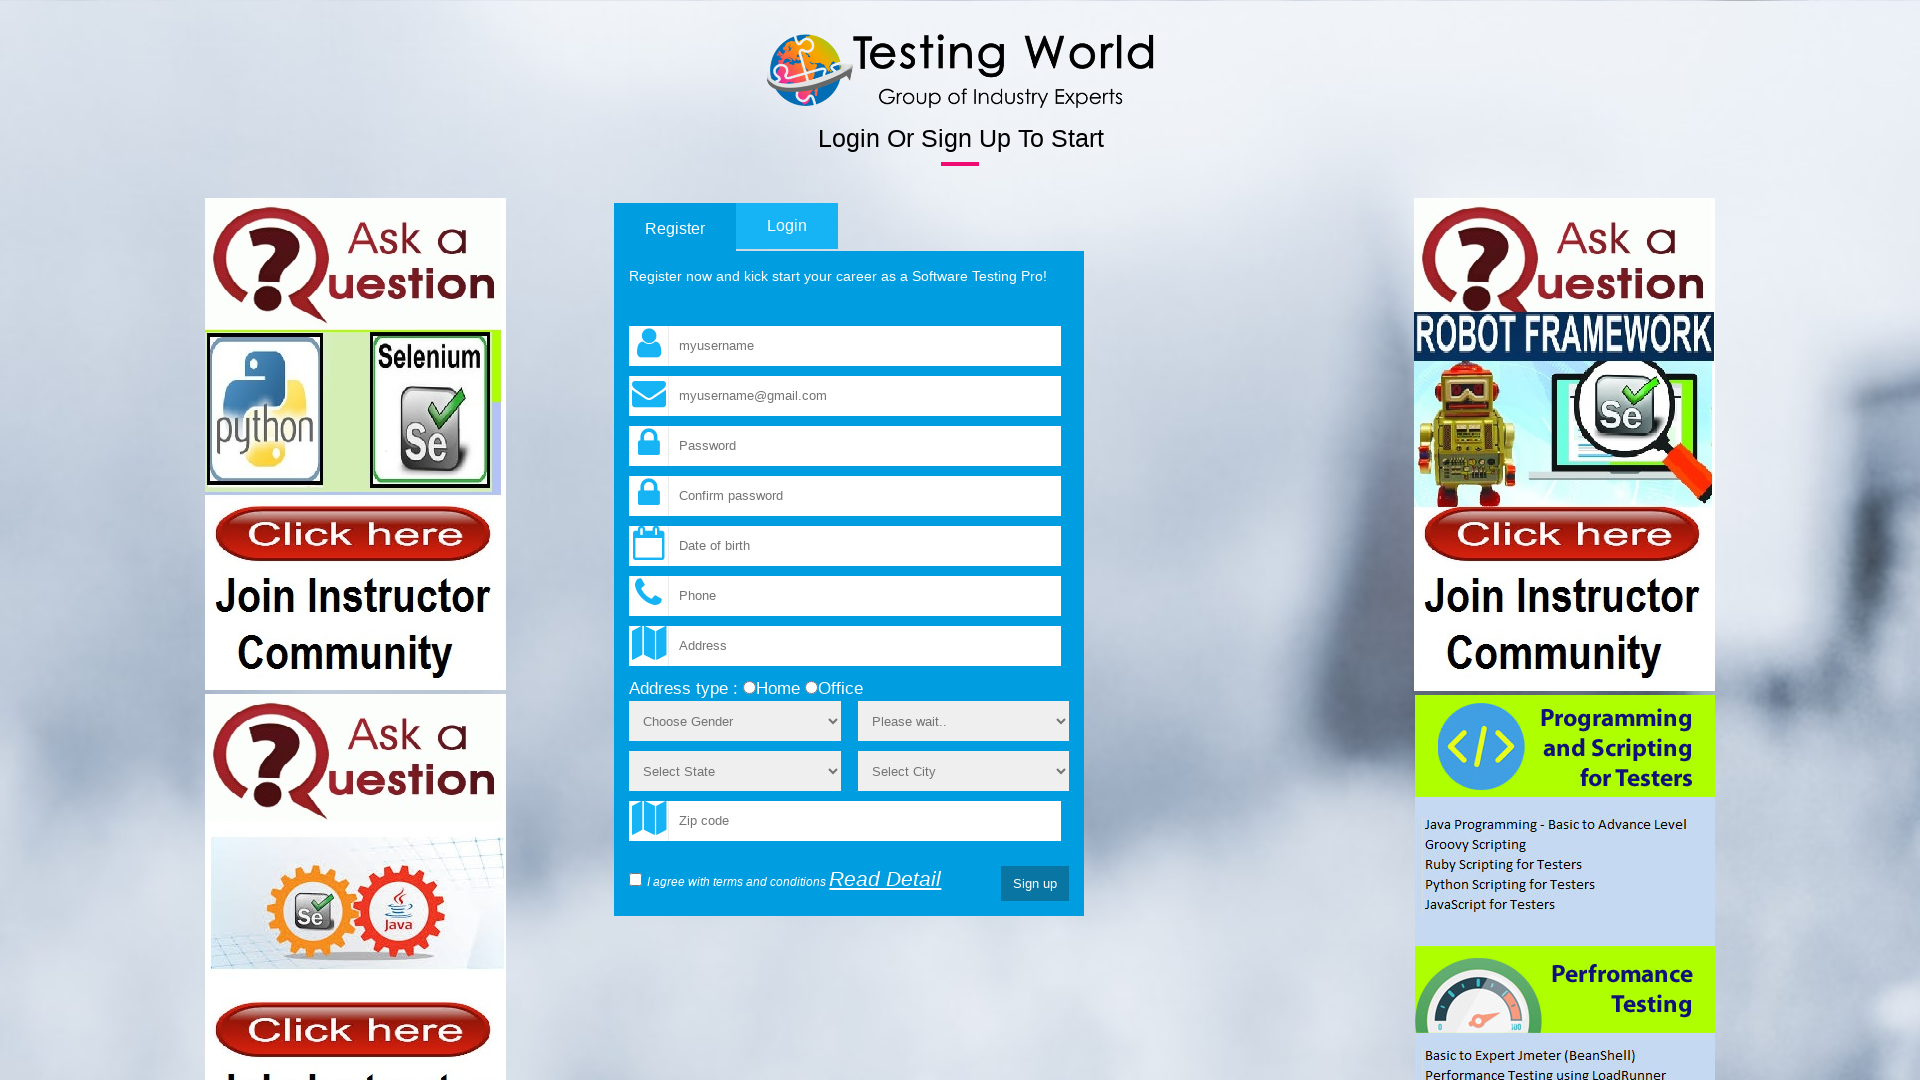